Tests hover functionality on the Apple website by hovering over the Store navigation link

Starting URL: https://www.apple.com/

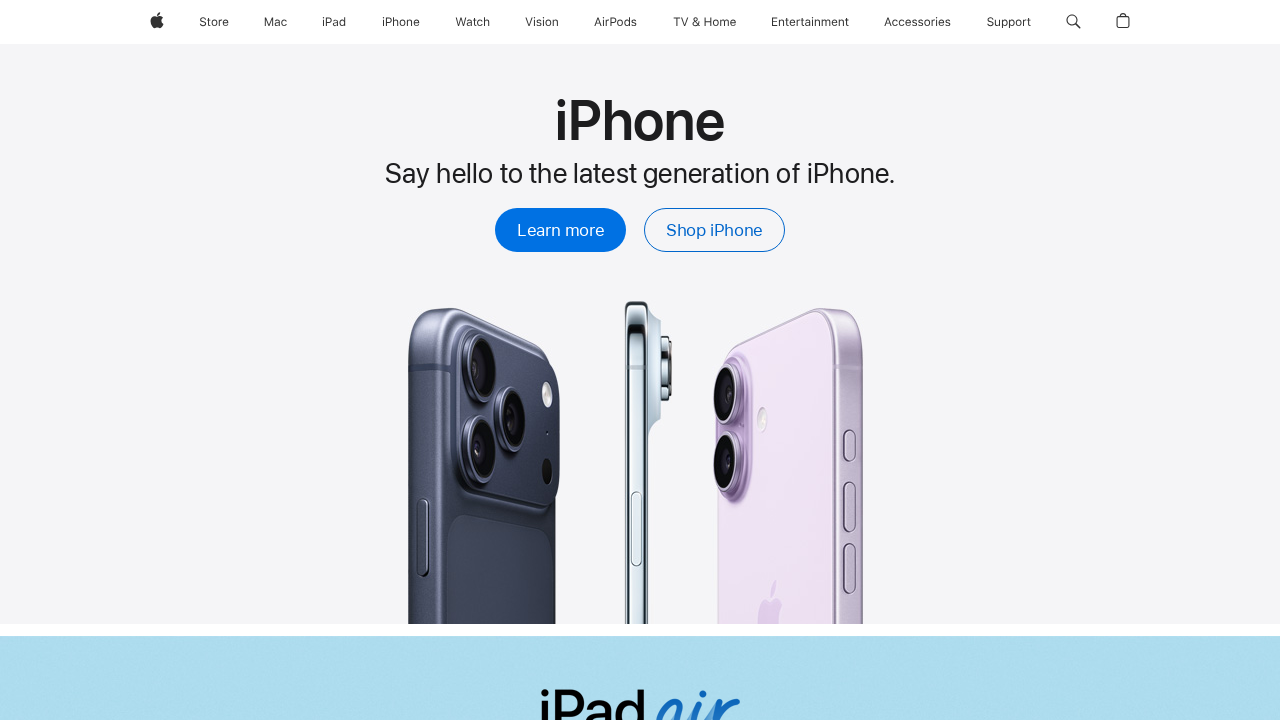

Hovered over the Store navigation link at (214, 22) on a[href='/us/shop/goto/store']
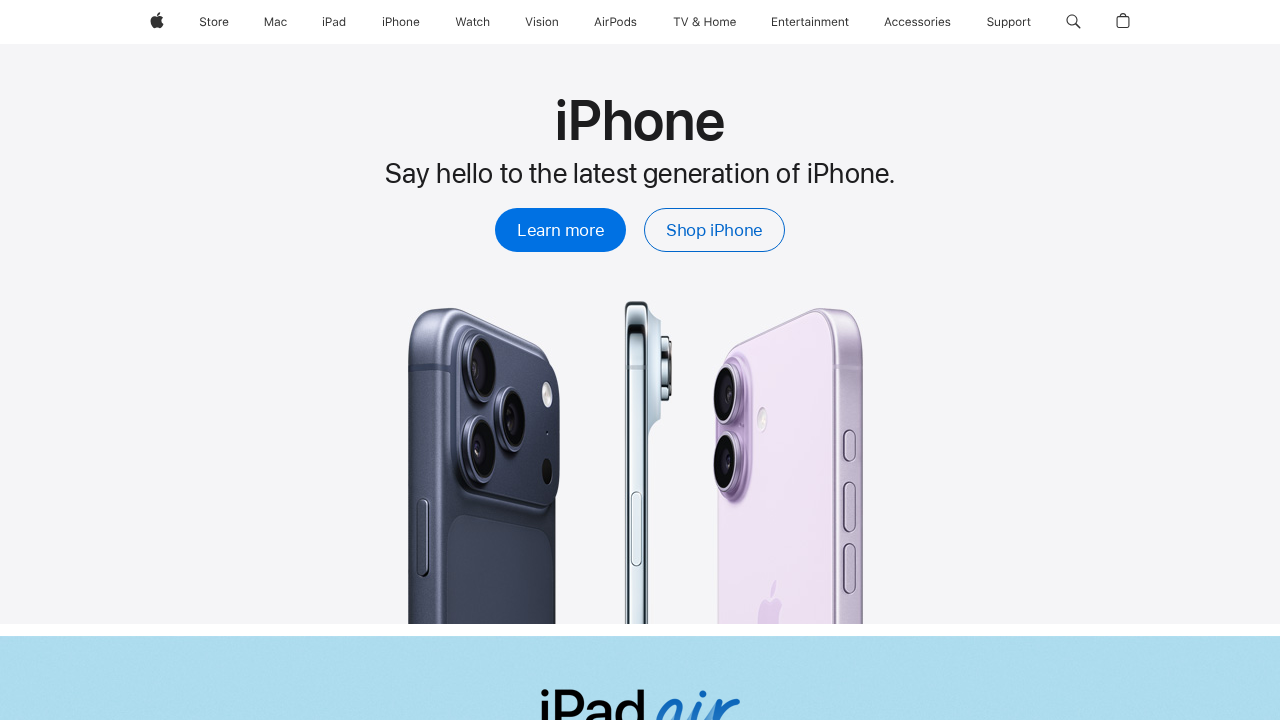

Waited 2 seconds to observe the hover effect
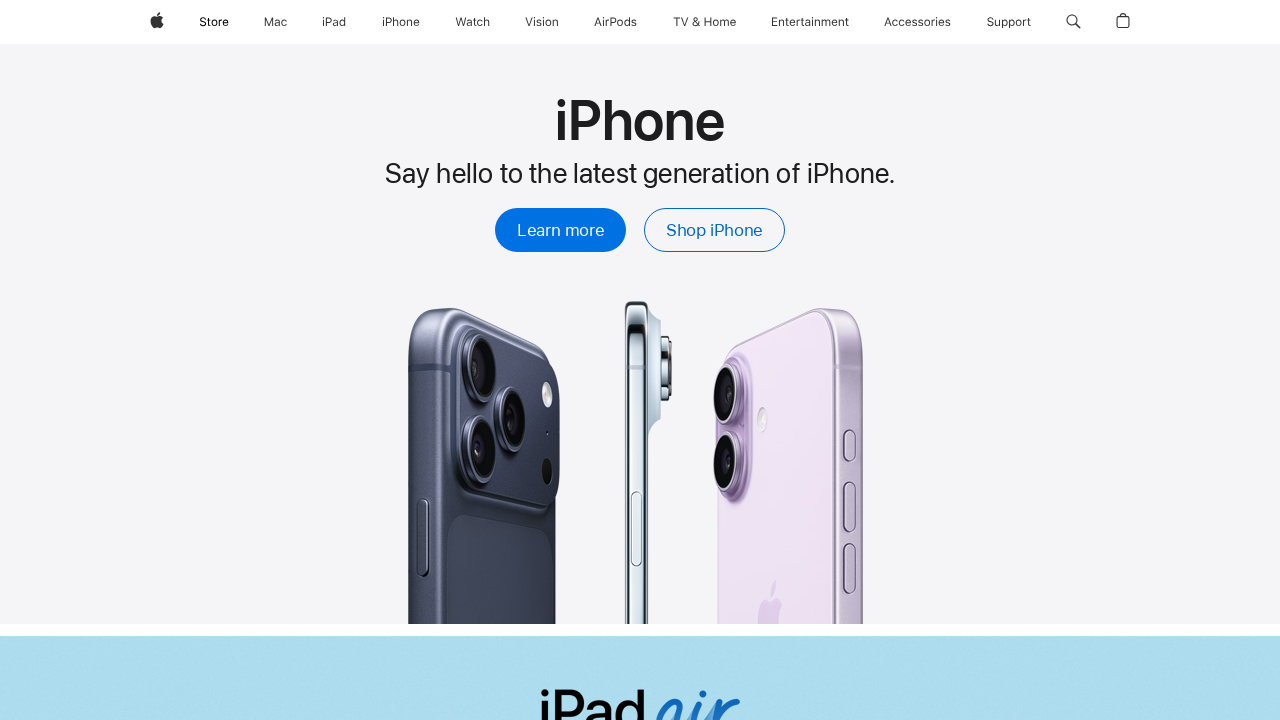

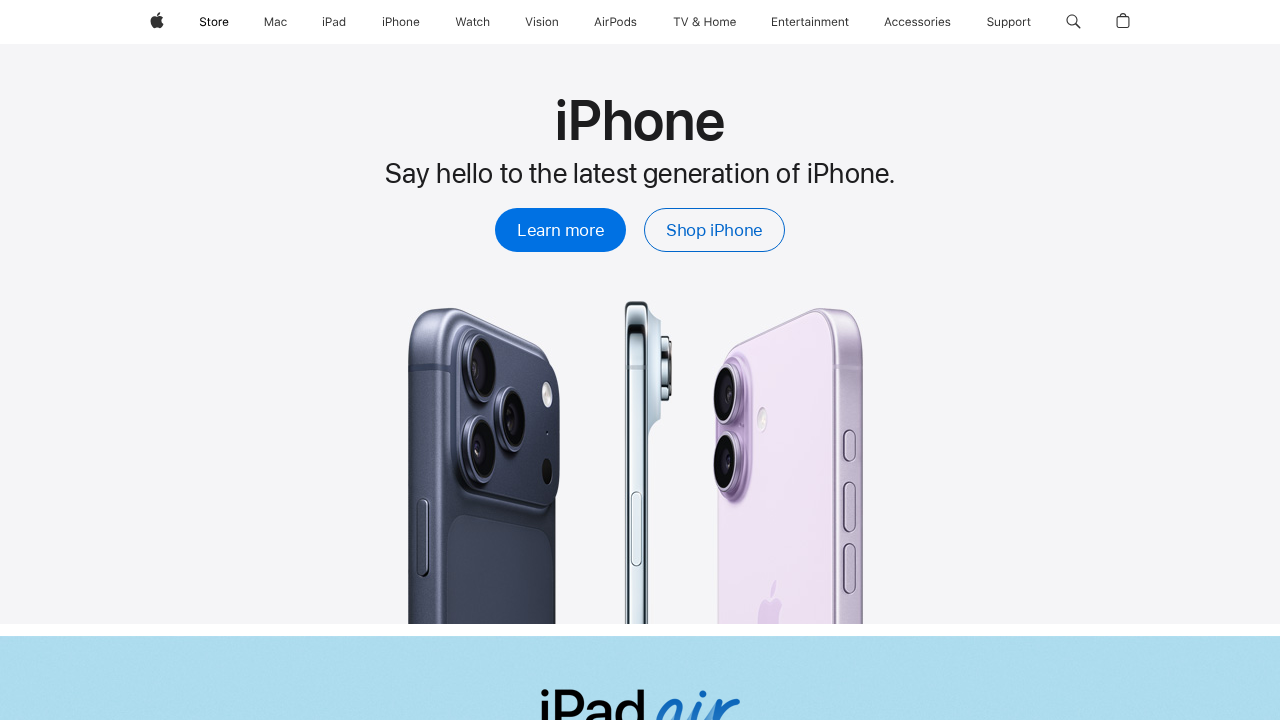